Tests that clicking project box 2 navigates to the socialqa project page

Starting URL: https://mrjohn5on.github.io

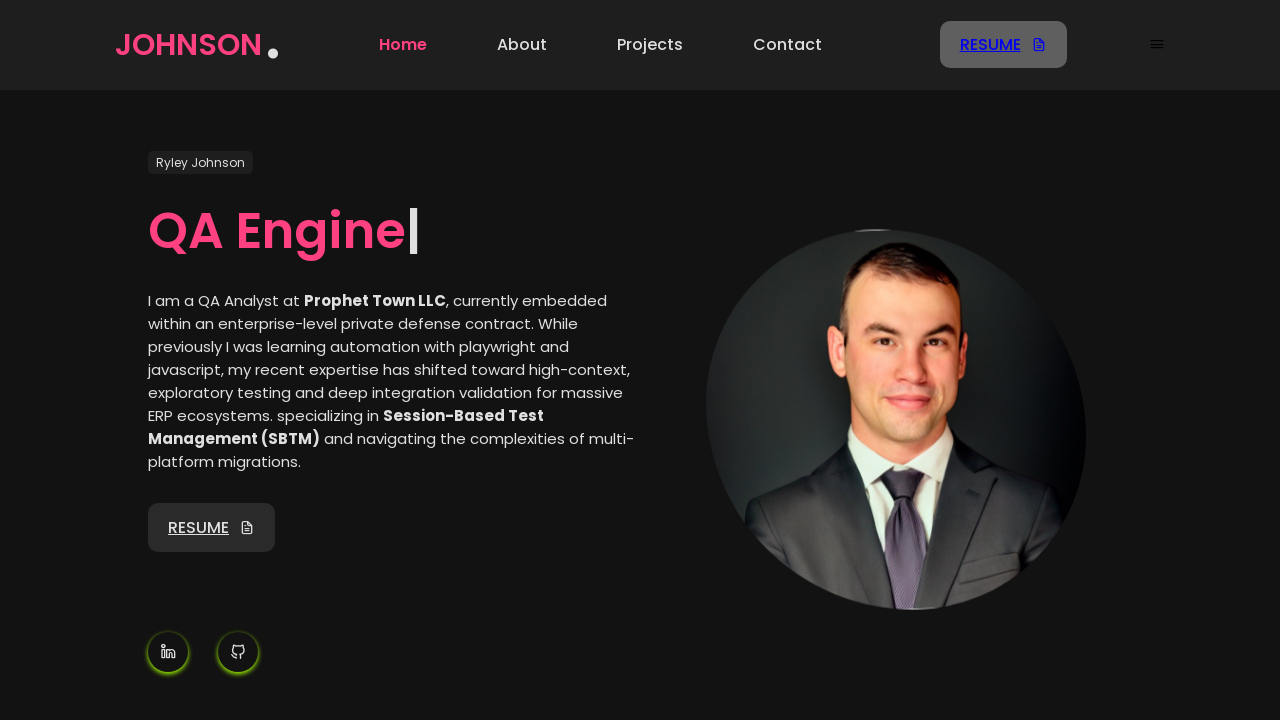

Clicked project box 2 at (836, 361) on internal:testid=[data-testid="project-box2"s]
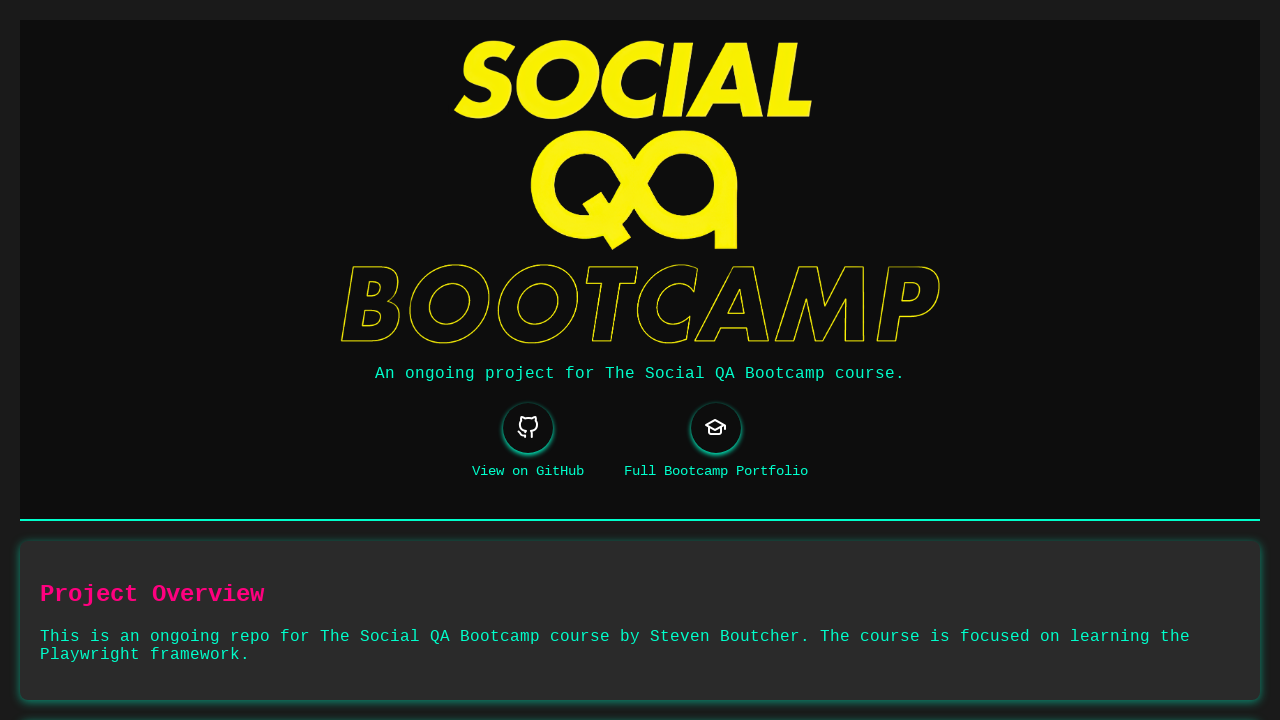

Page DOM content loaded
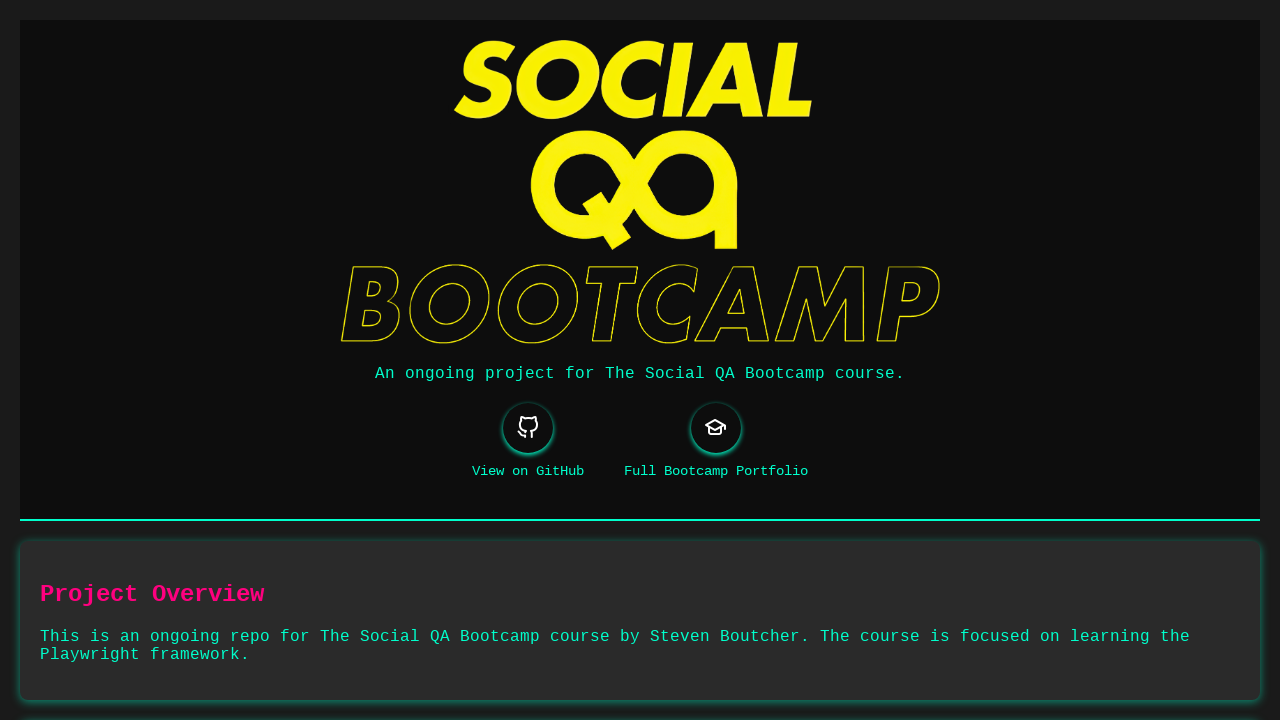

Verified navigation to socialqa.html project page
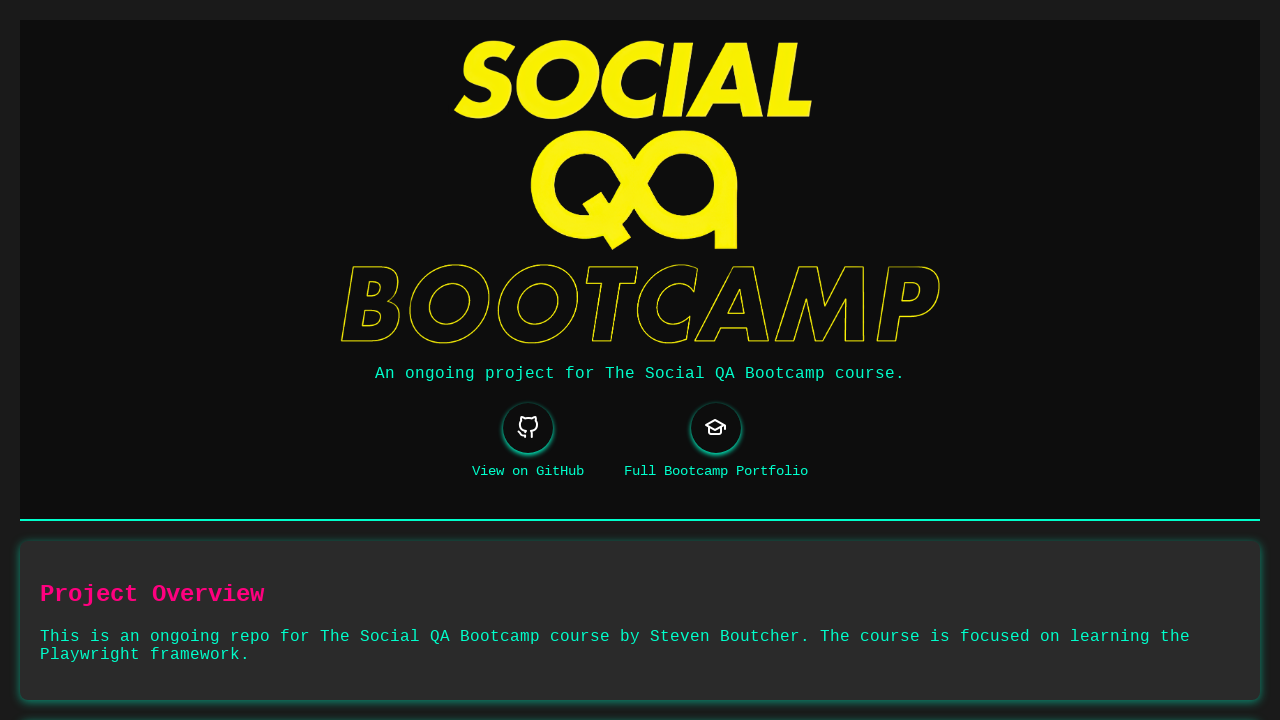

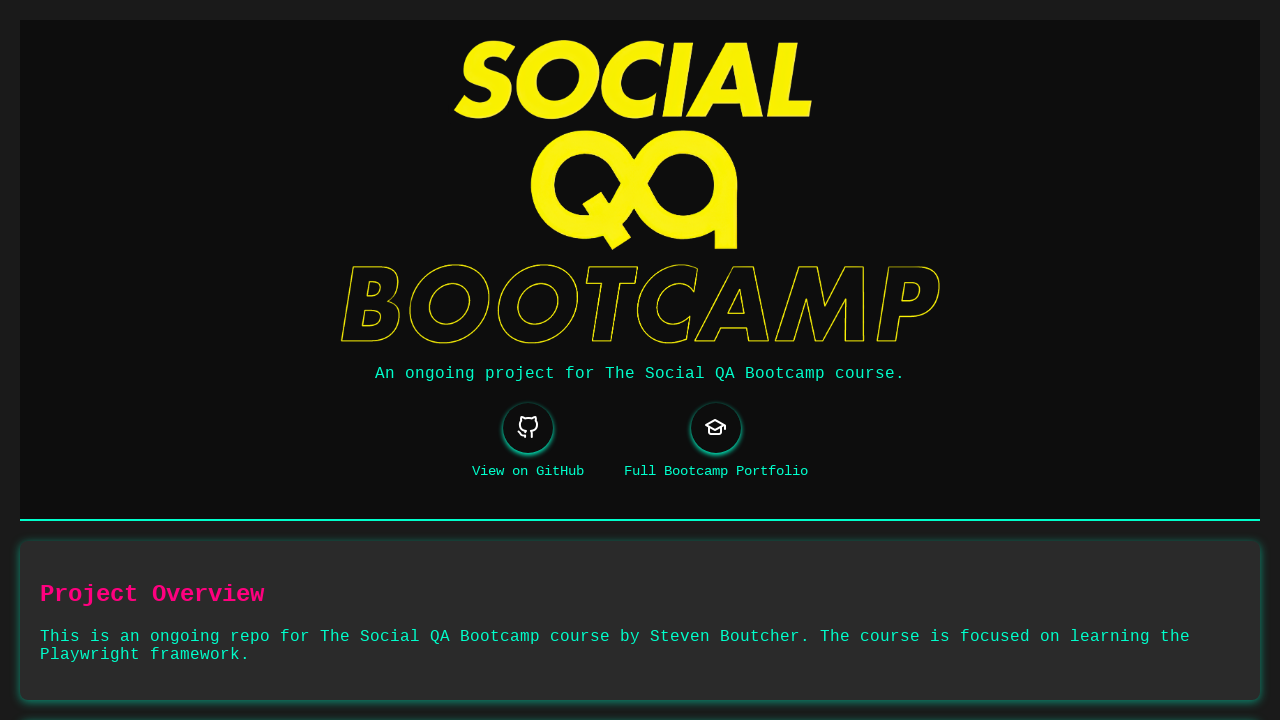